Tests filtering to display only active (incomplete) items using the Active filter link

Starting URL: https://demo.playwright.dev/todomvc

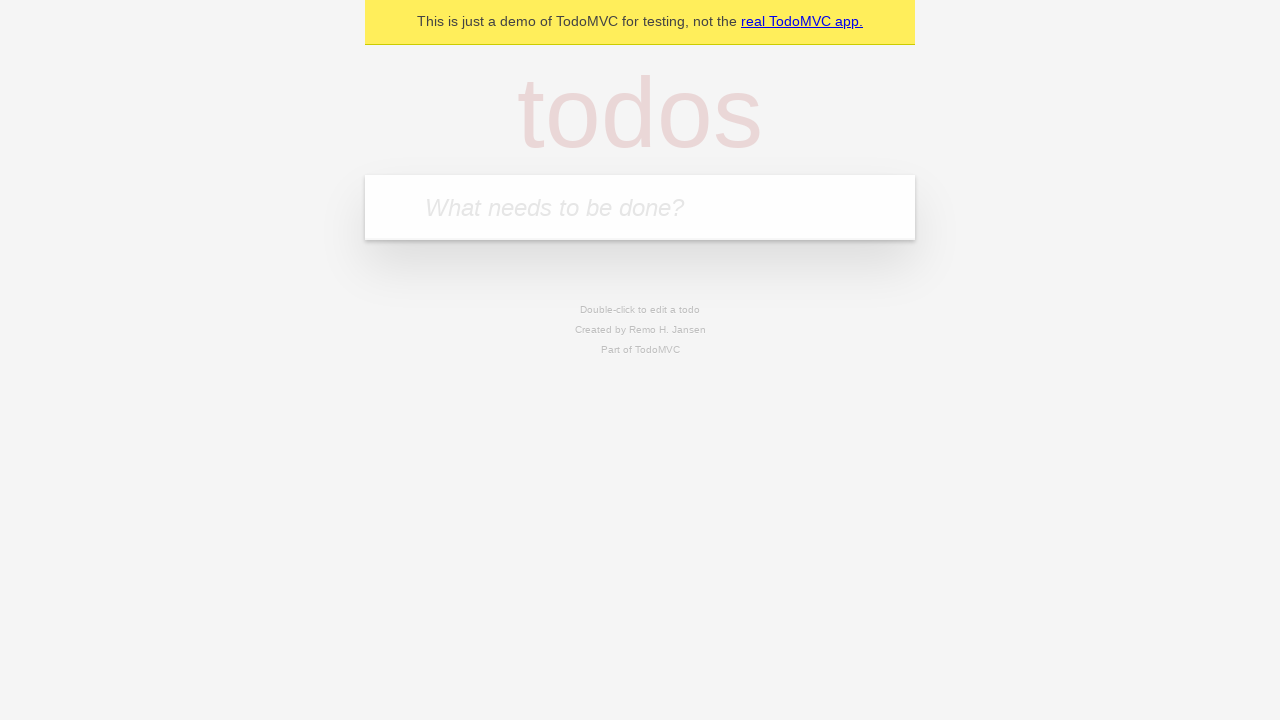

Filled todo input with 'buy some cheese' on internal:attr=[placeholder="What needs to be done?"i]
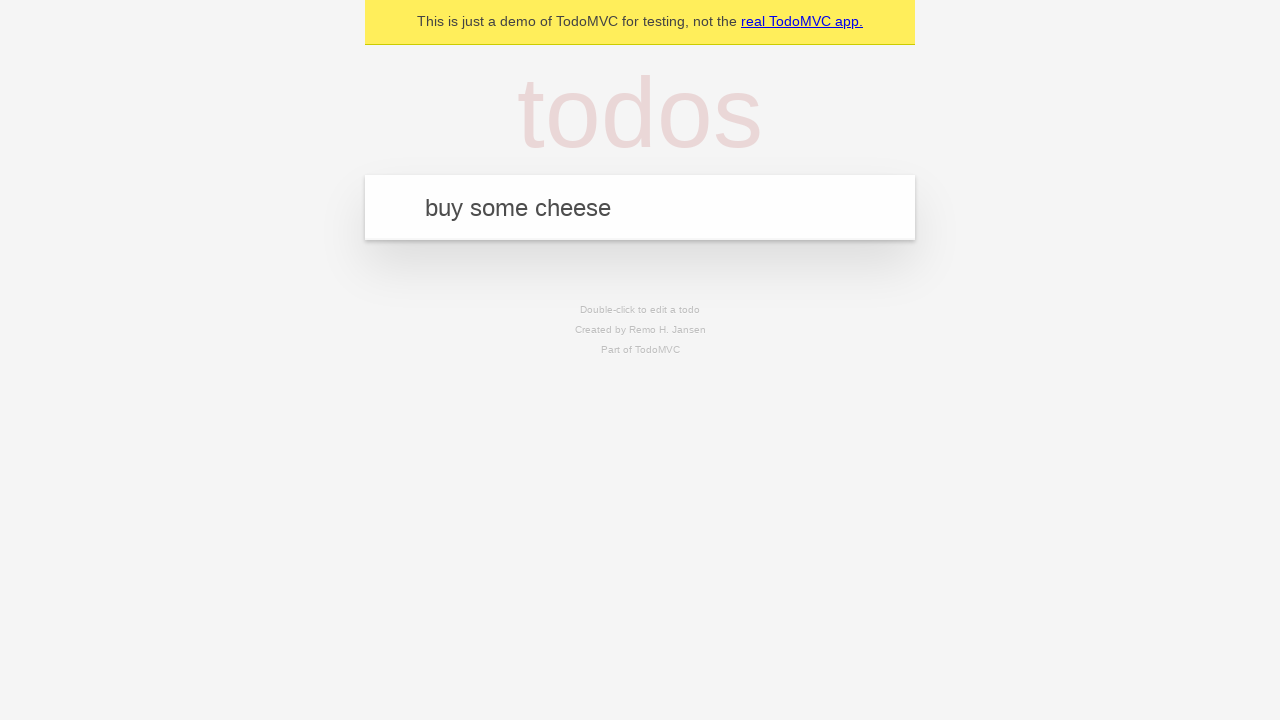

Pressed Enter to add first todo on internal:attr=[placeholder="What needs to be done?"i]
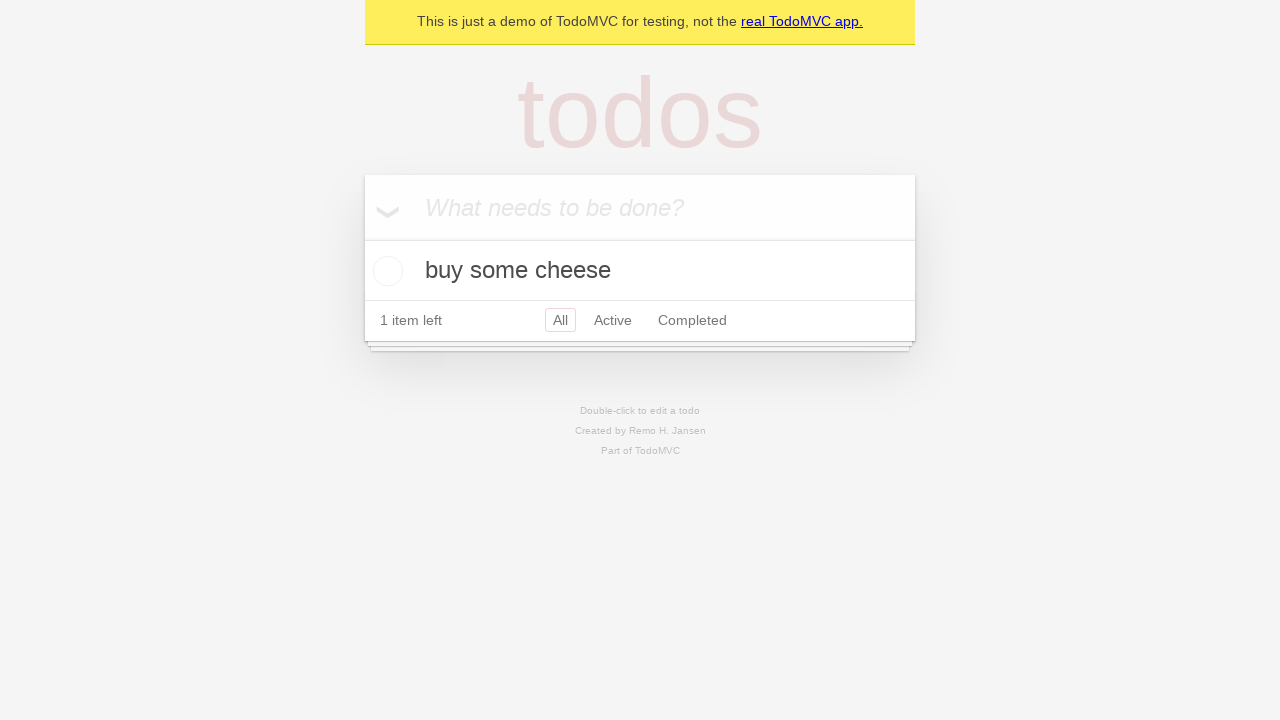

Filled todo input with 'feed the cat' on internal:attr=[placeholder="What needs to be done?"i]
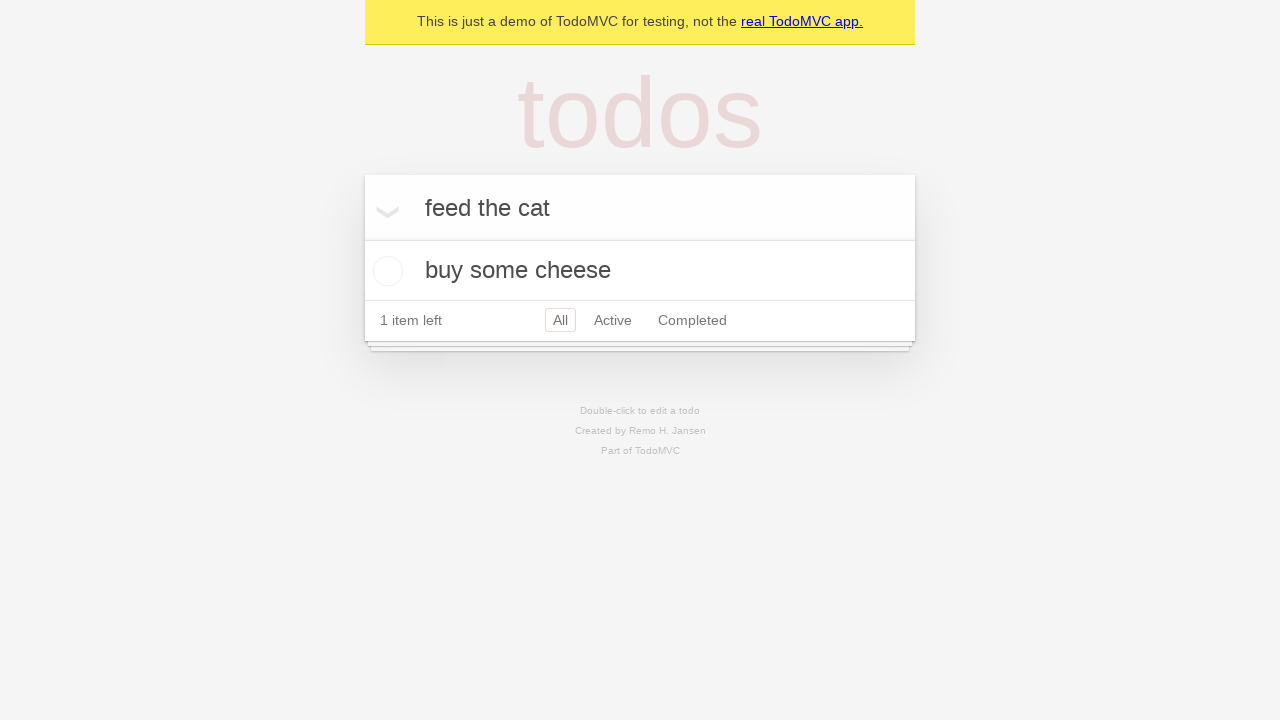

Pressed Enter to add second todo on internal:attr=[placeholder="What needs to be done?"i]
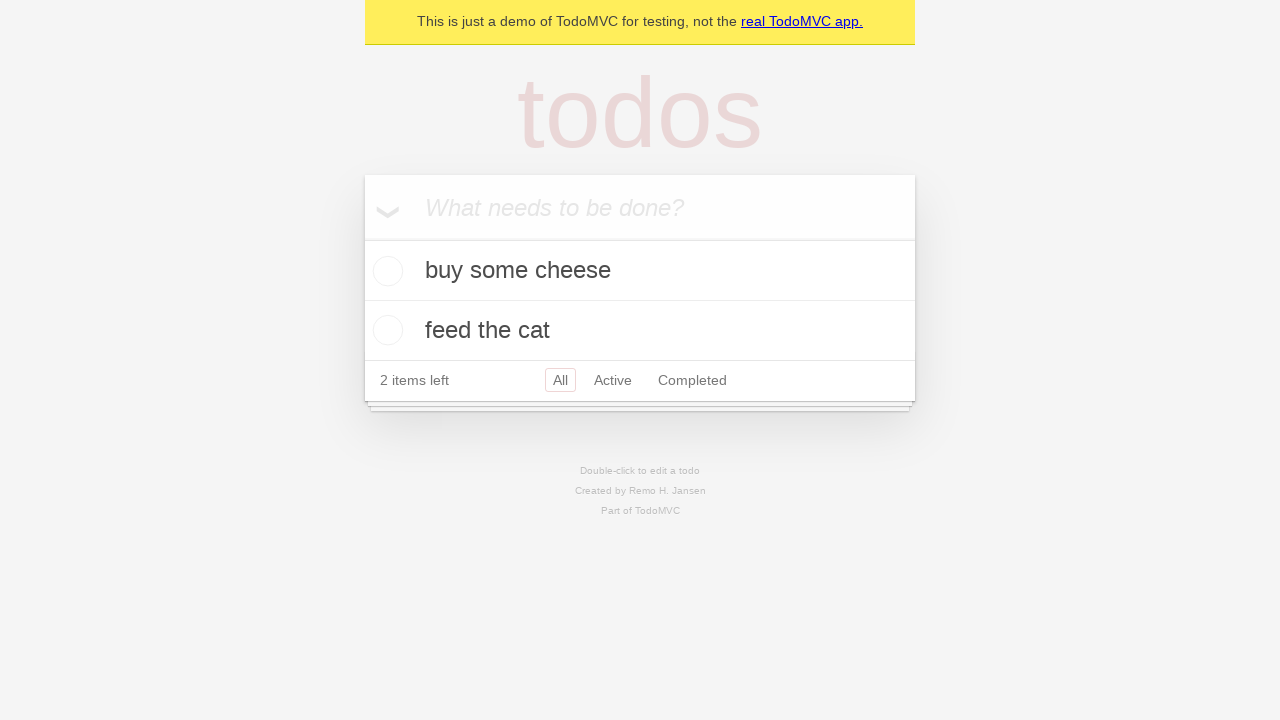

Filled todo input with 'book a doctors appointment' on internal:attr=[placeholder="What needs to be done?"i]
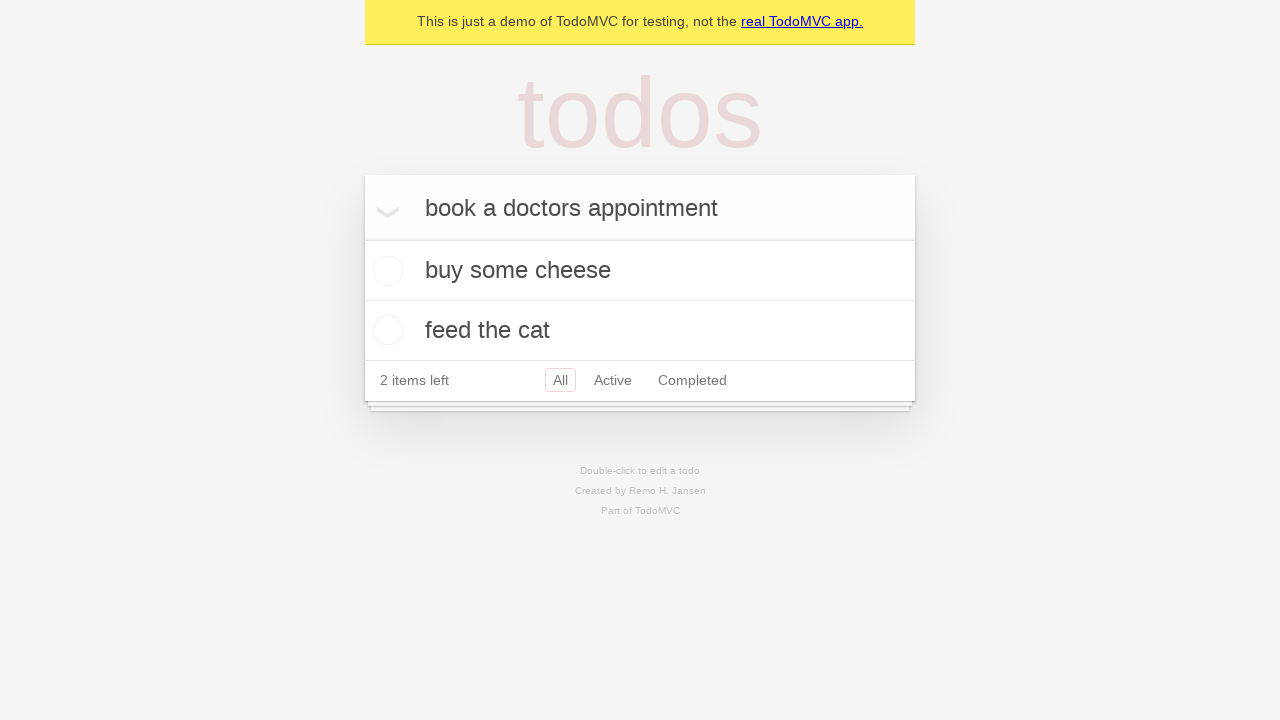

Pressed Enter to add third todo on internal:attr=[placeholder="What needs to be done?"i]
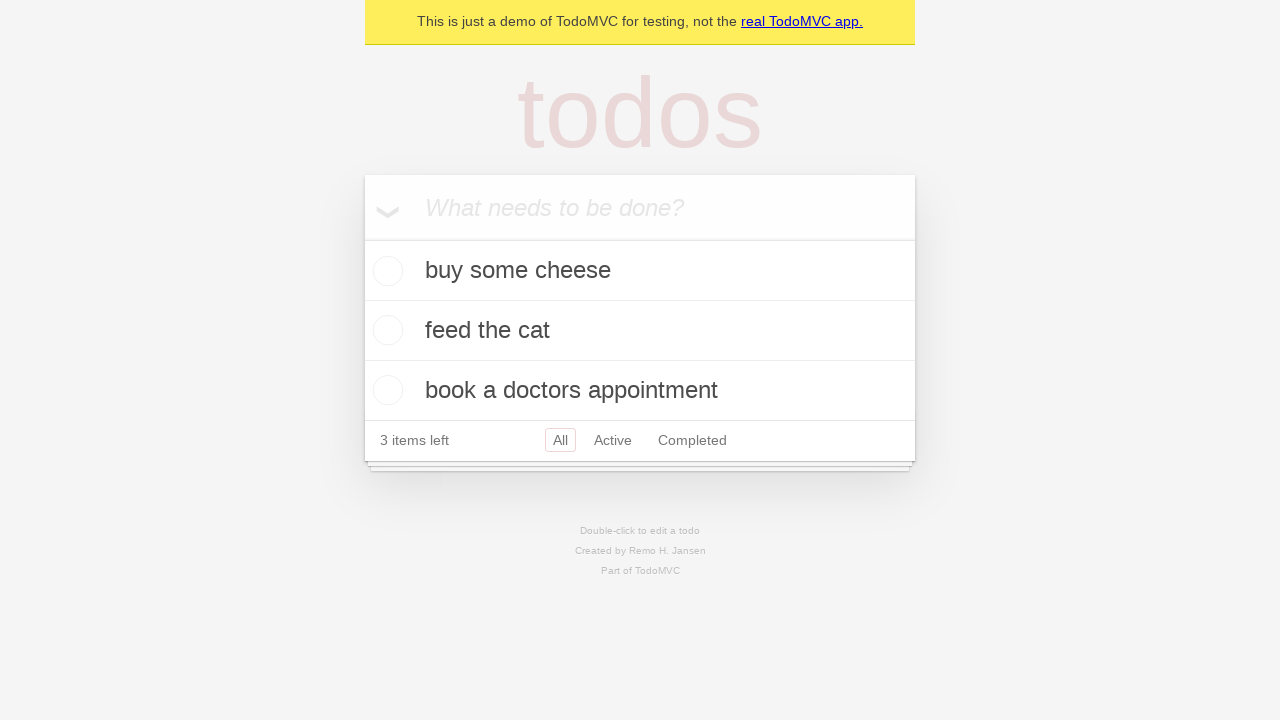

Checked the second todo item (marked as complete) at (385, 330) on internal:testid=[data-testid="todo-item"s] >> nth=1 >> internal:role=checkbox
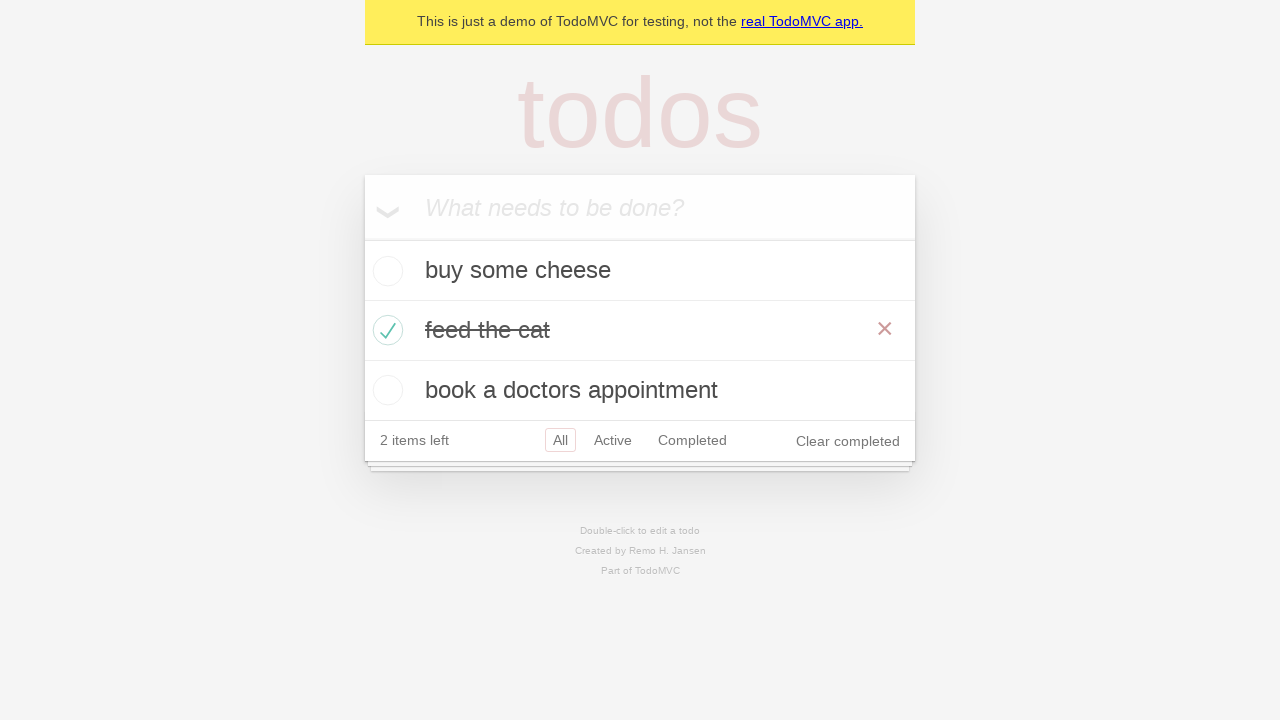

Clicked Active filter to display only incomplete items at (613, 440) on internal:role=link[name="Active"i]
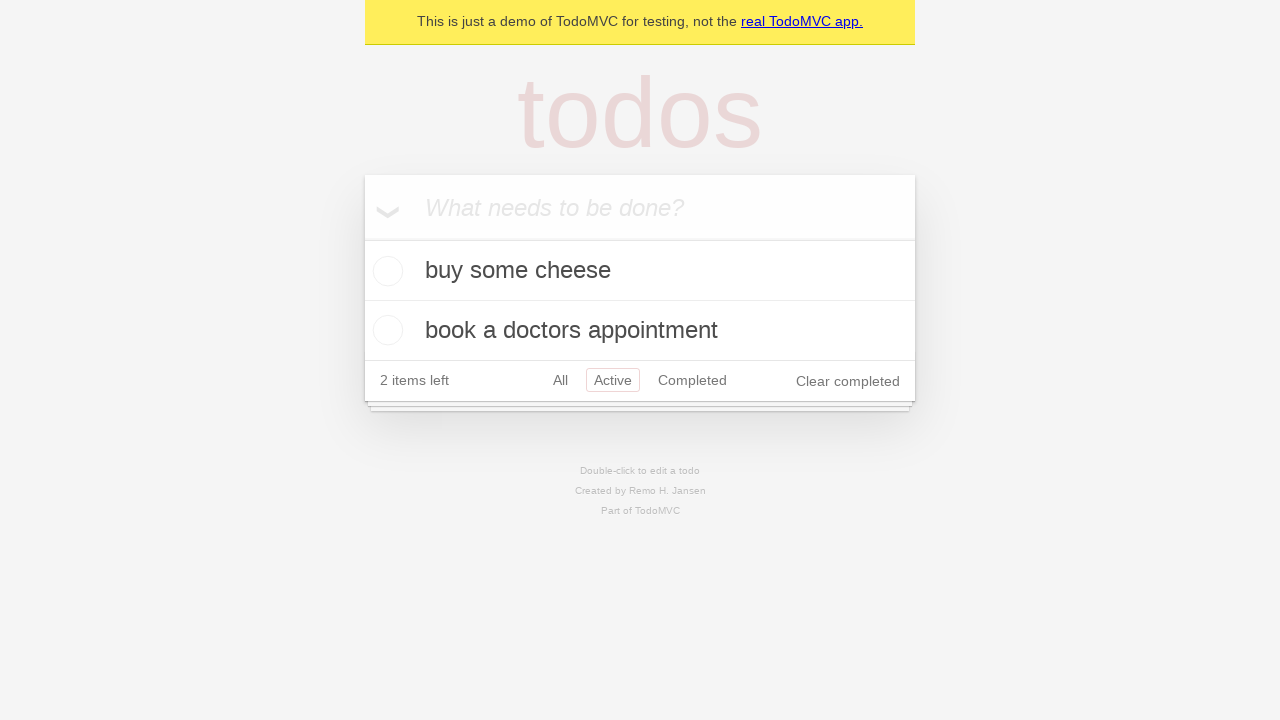

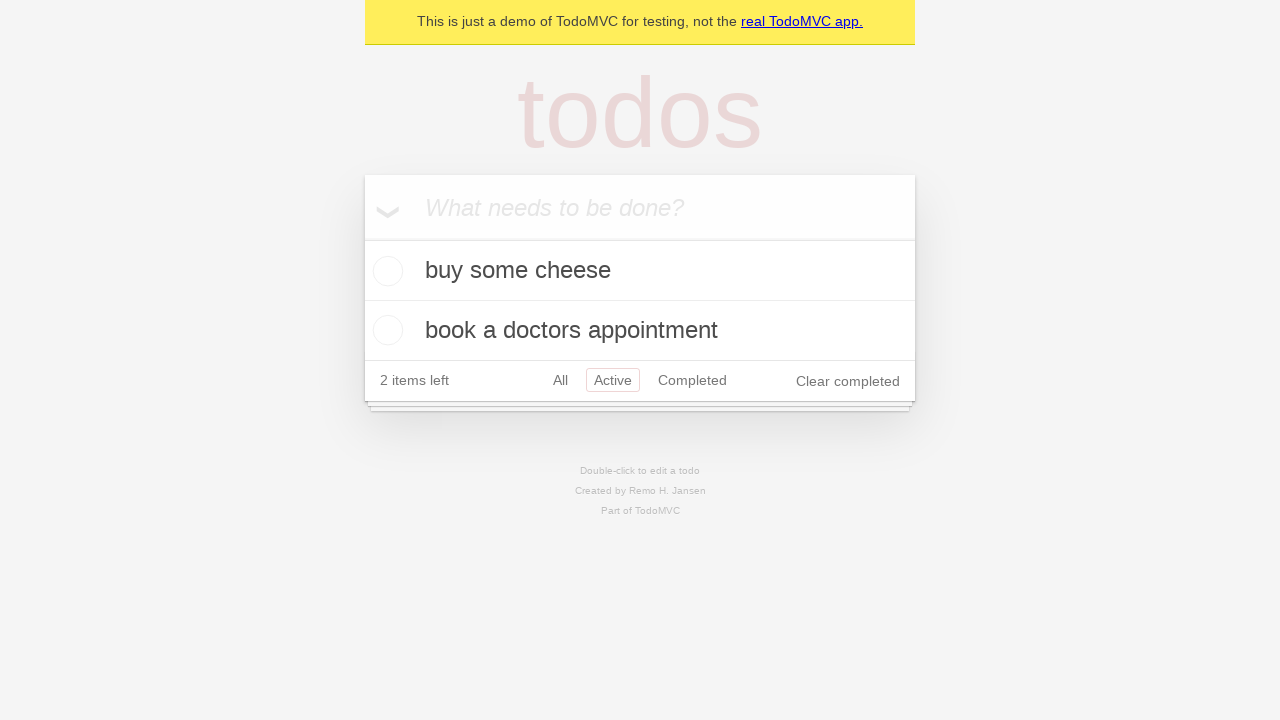